Tests navigation by clicking a link with mathematically calculated text, then fills out a form with first name, last name, city, and country fields and submits it.

Starting URL: http://suninjuly.github.io/find_link_text

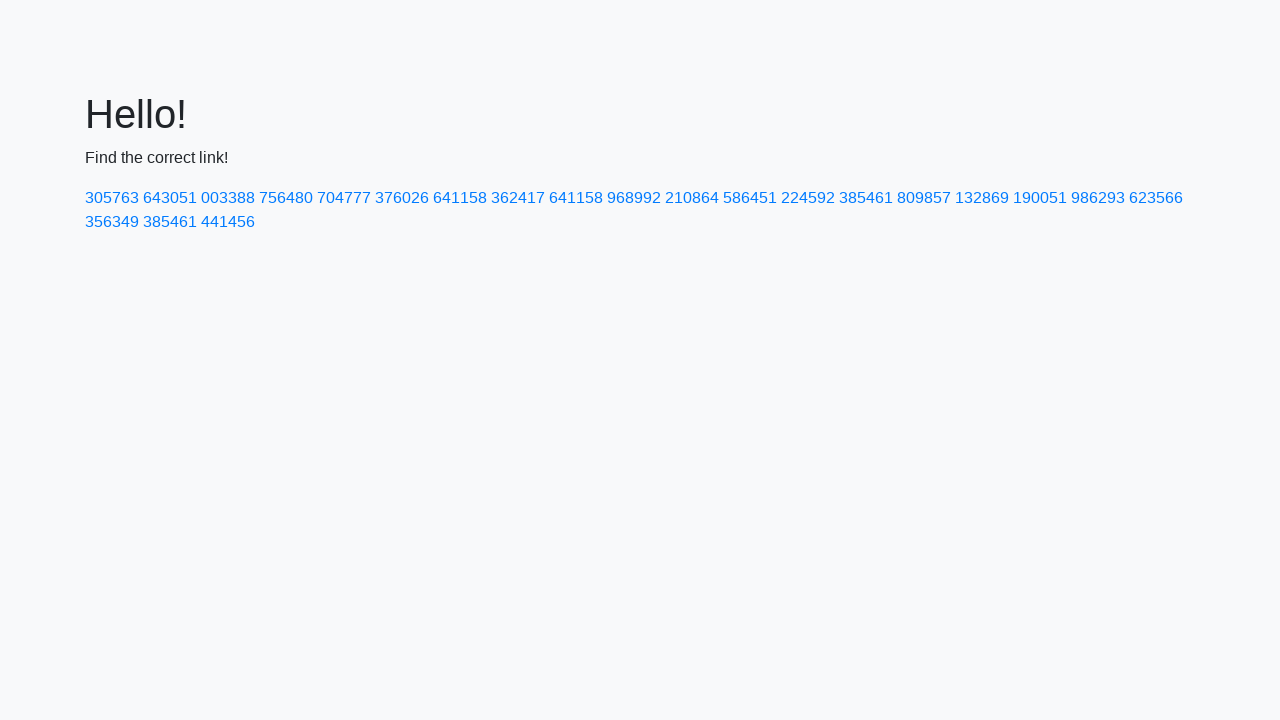

Clicked link with mathematically calculated text '224592' at (808, 198) on a:text('224592')
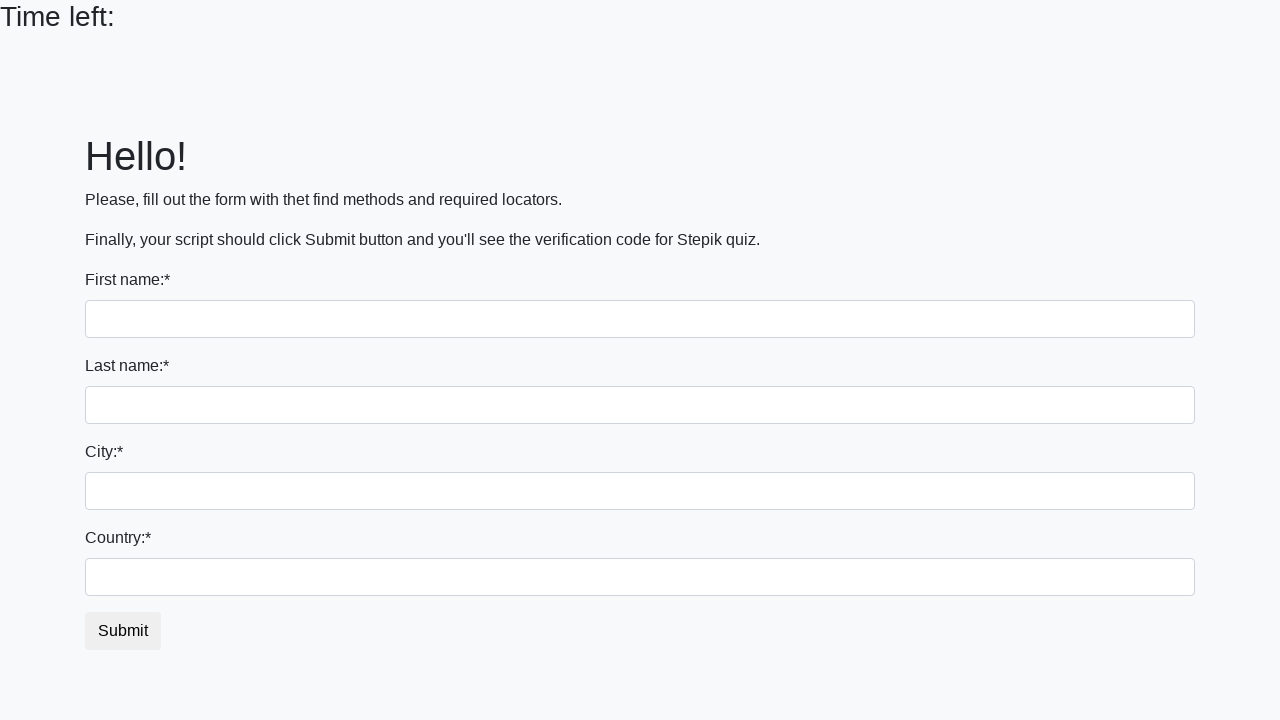

Filled first name field with 'Ivan' on input
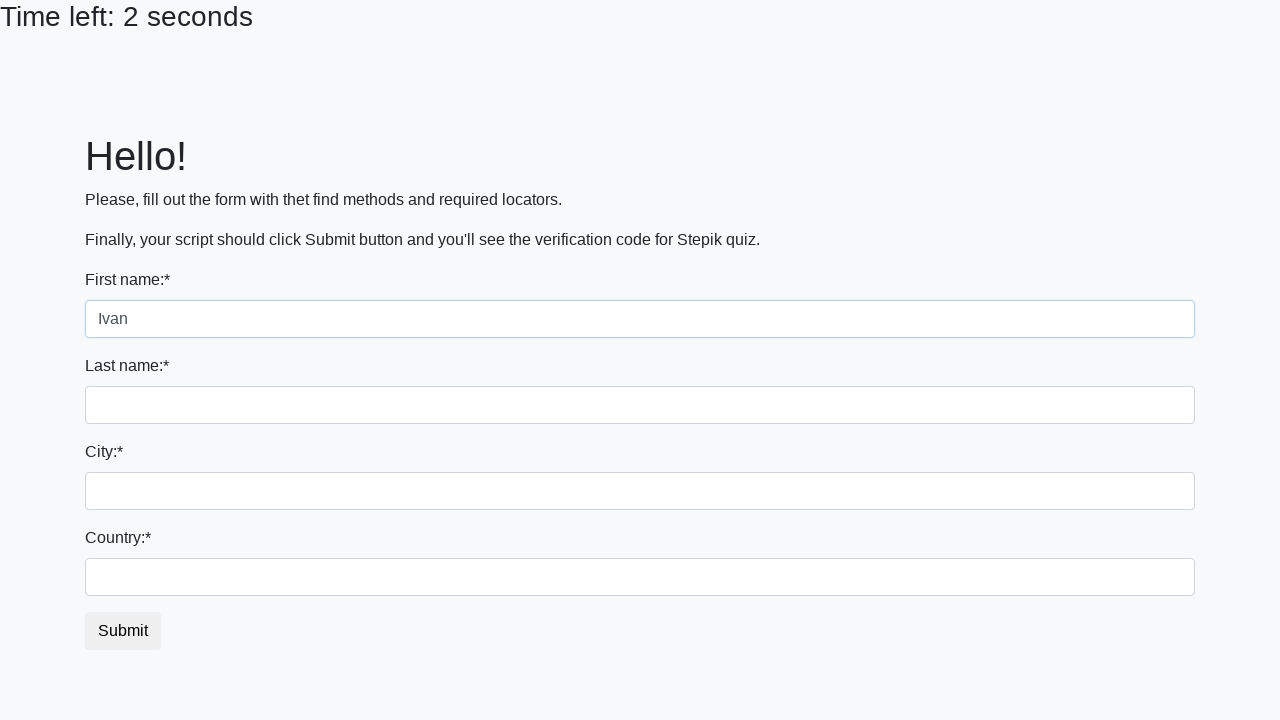

Filled last name field with 'Petrov' on input[name='last_name']
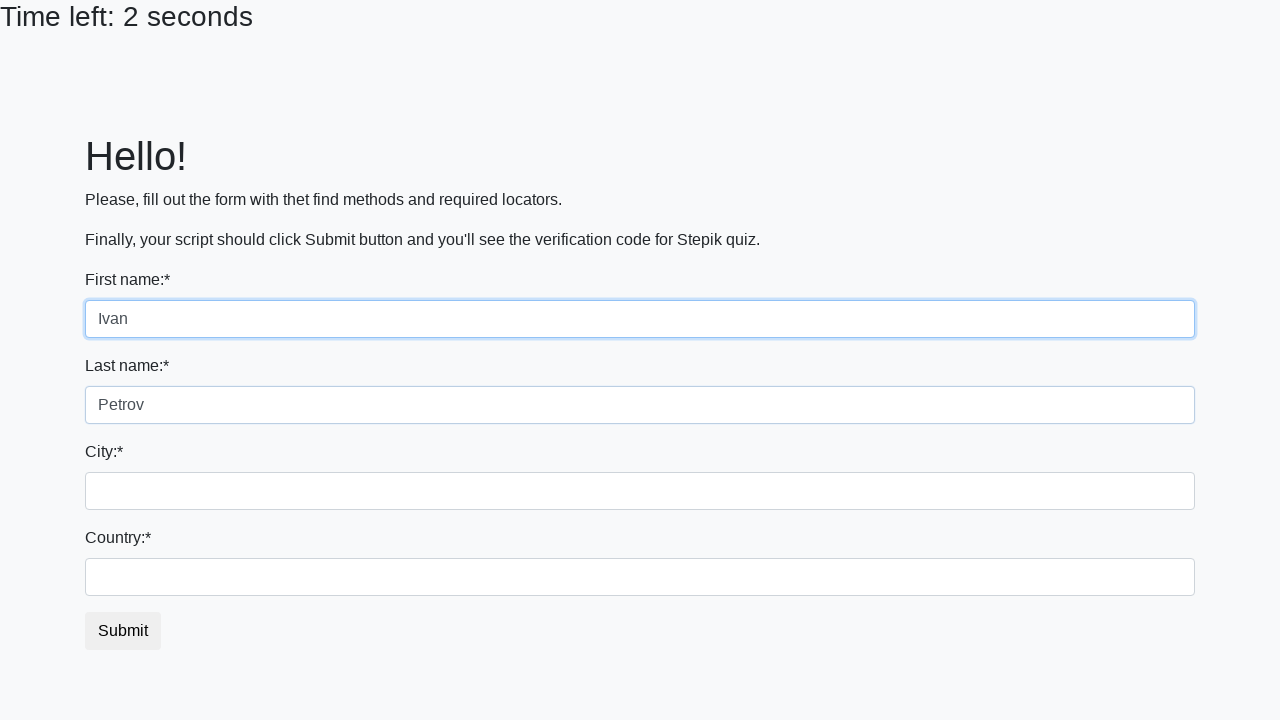

Filled city field with 'Smolensk' on .form-control.city
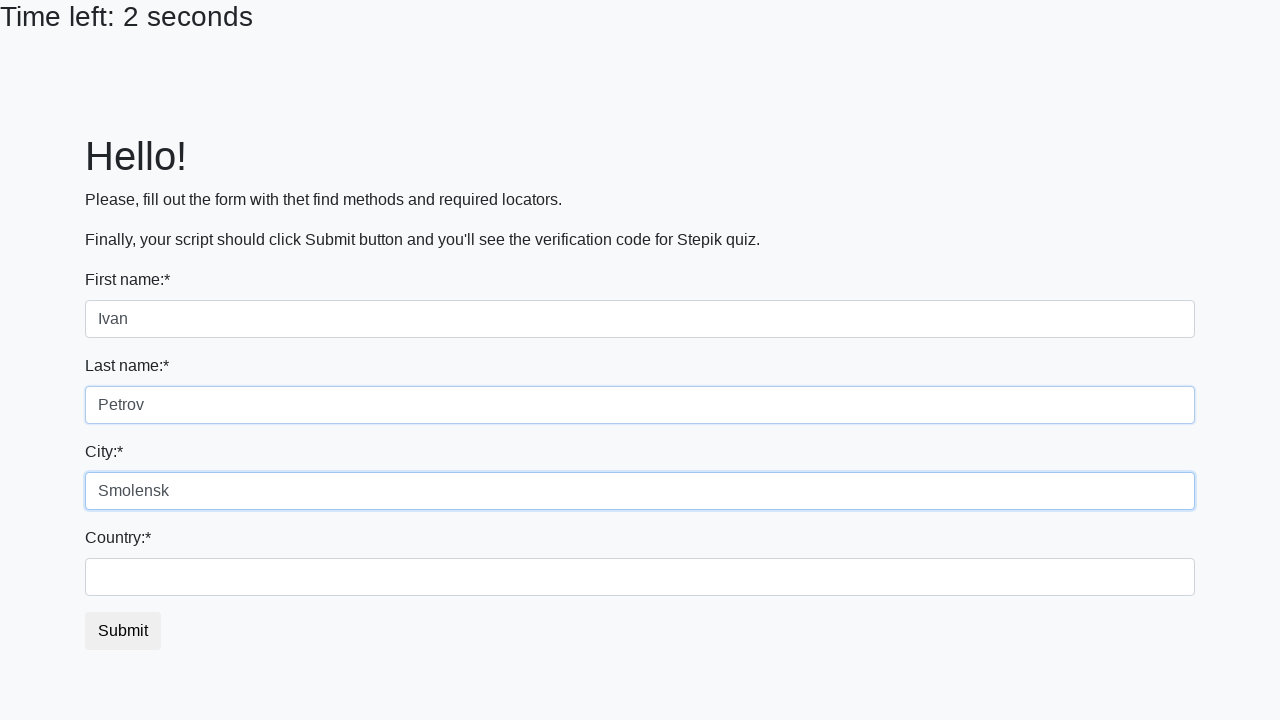

Filled country field with 'Russia' on #country
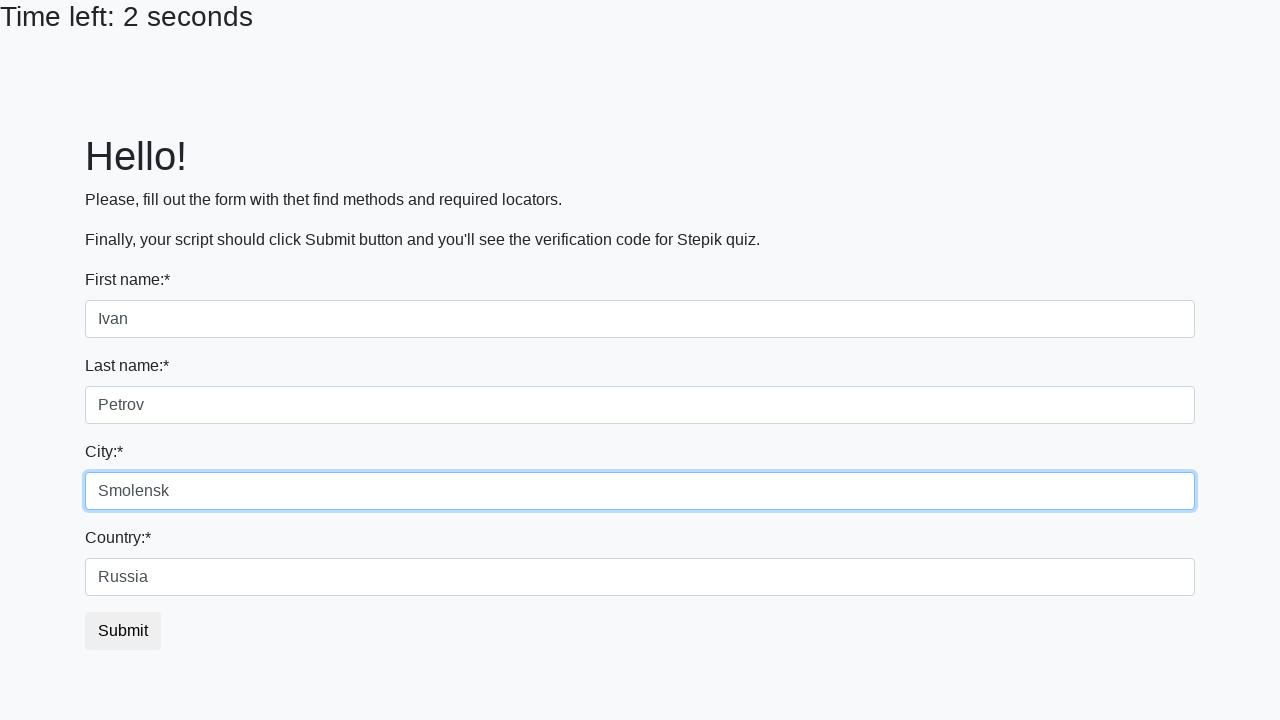

Clicked submit button to complete form submission at (123, 631) on button.btn
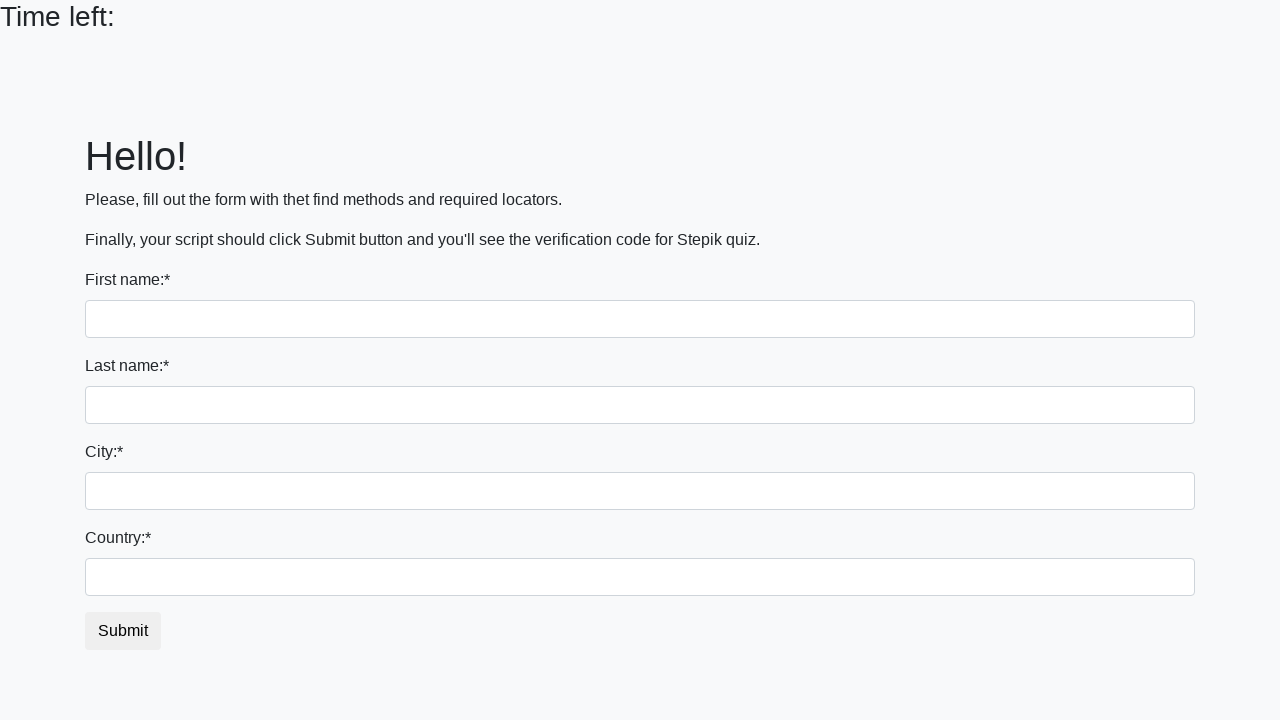

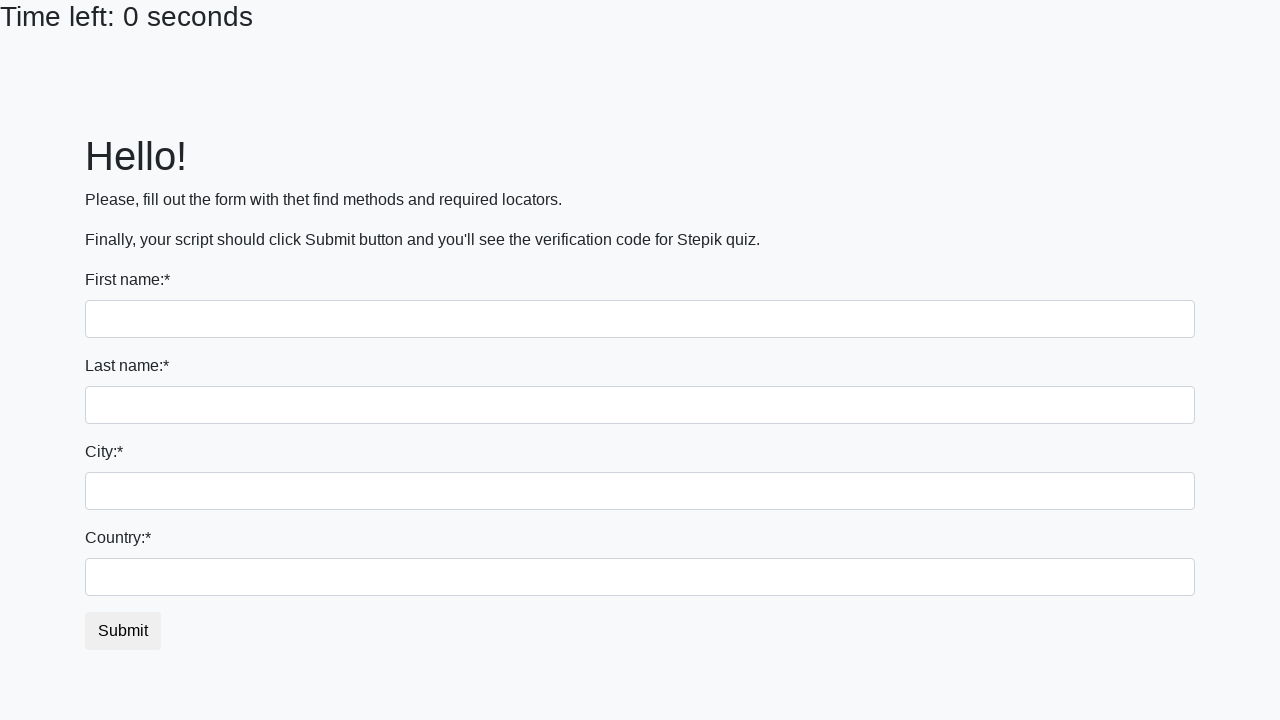